Tests the jQuery UI datepicker by opening it, navigating to the next month, and selecting the 22nd day

Starting URL: https://jqueryui.com/datepicker/

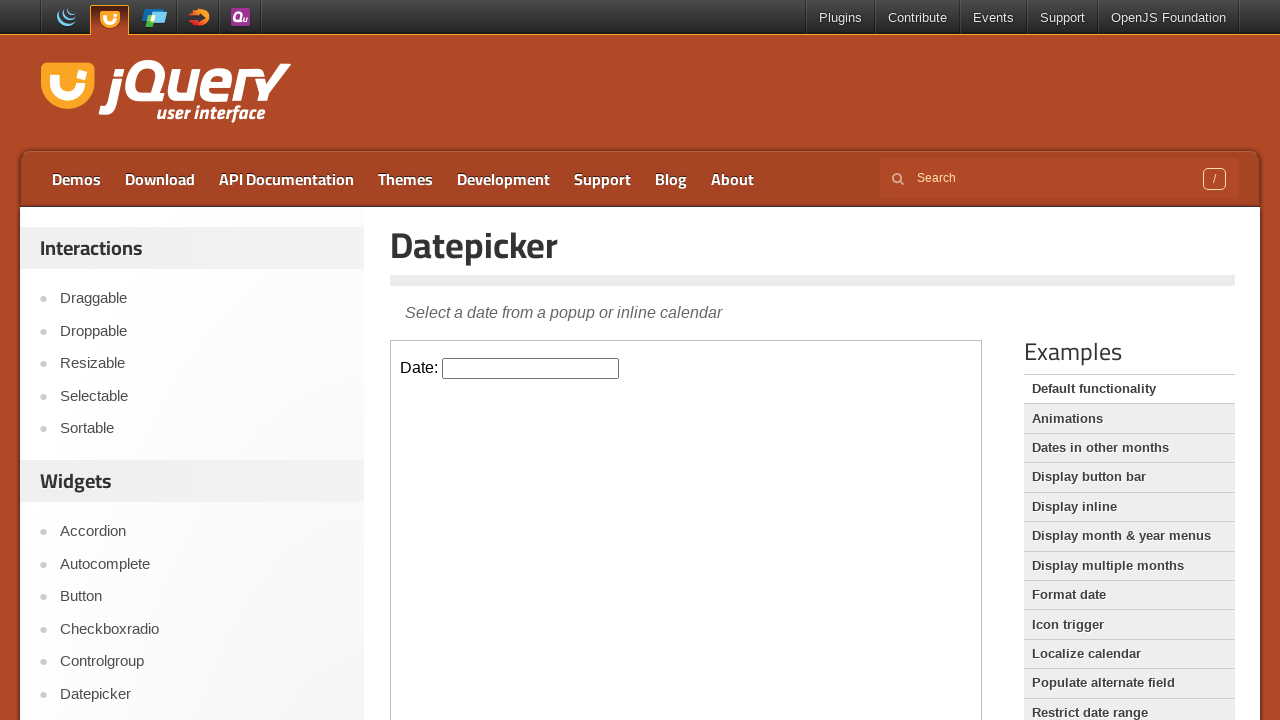

Located the iframe containing the datepicker
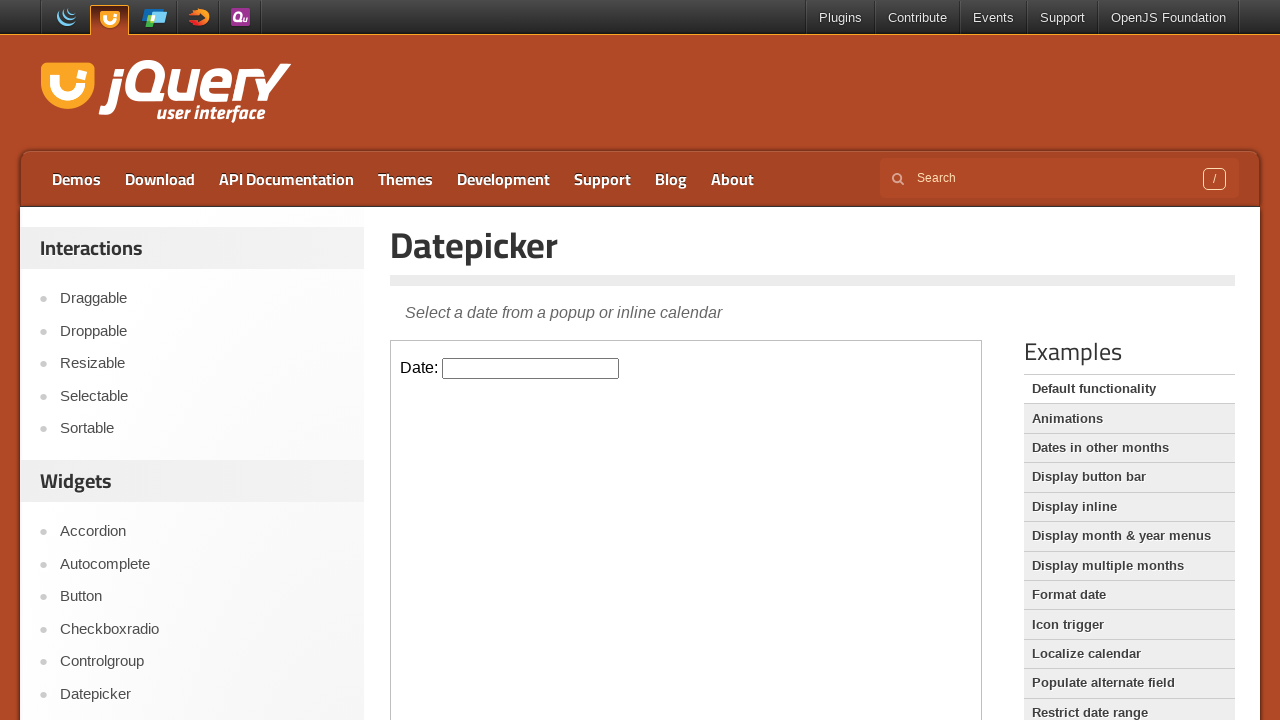

Clicked on the datepicker input to open the calendar at (531, 368) on iframe >> nth=0 >> internal:control=enter-frame >> #datepicker
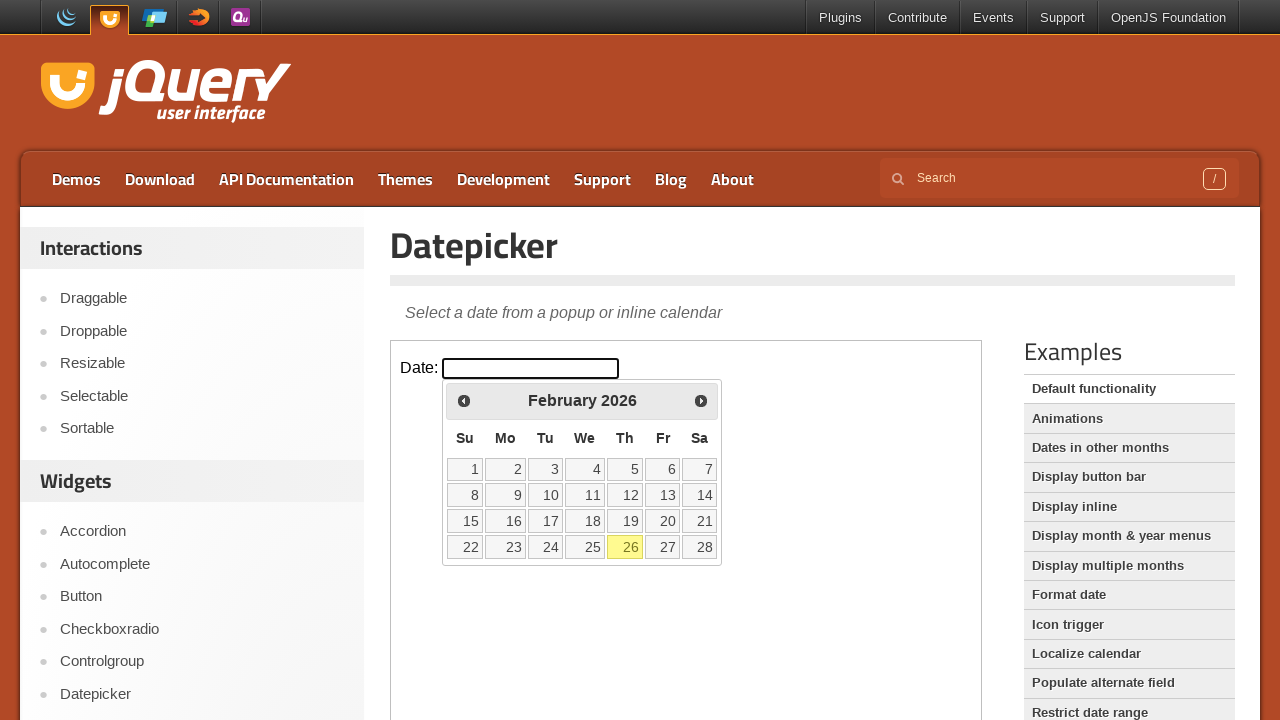

Clicked the next month button to navigate forward at (701, 400) on iframe >> nth=0 >> internal:control=enter-frame >> a[data-handler='next']
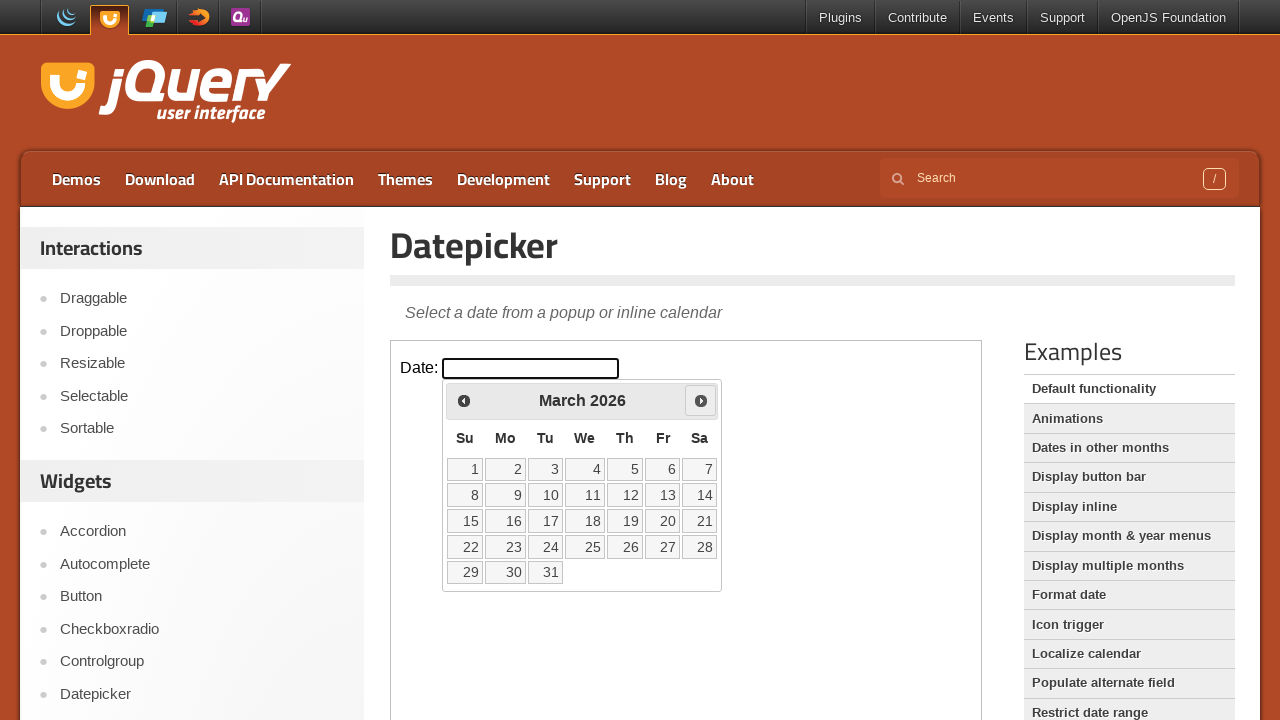

Selected day 22 from the calendar at (465, 547) on iframe >> nth=0 >> internal:control=enter-frame >> a:text('22')
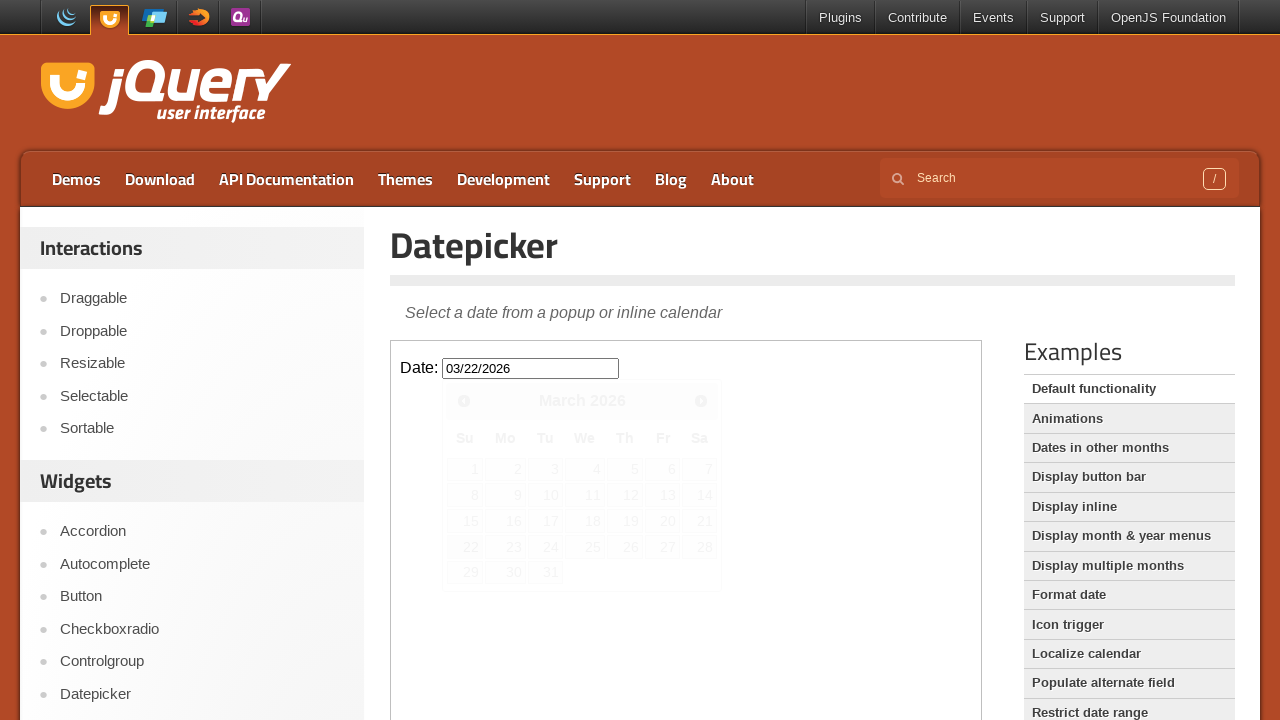

Verified selected date: 03/22/2026
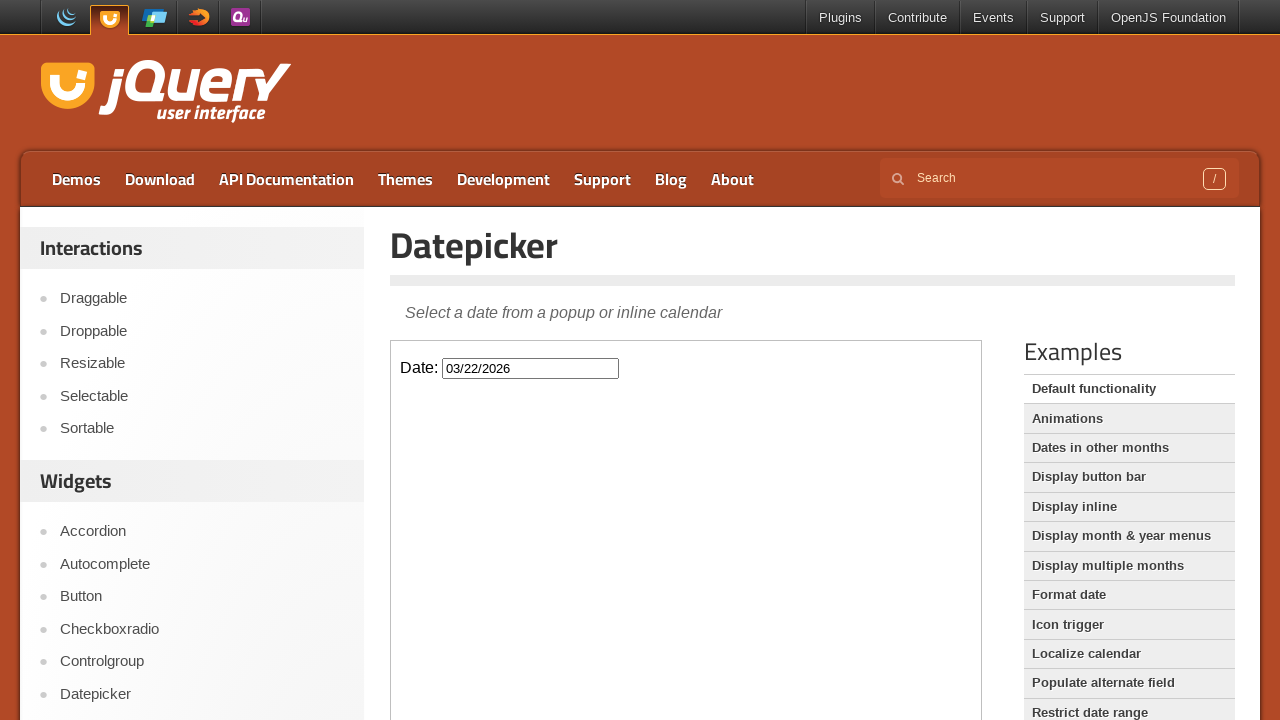

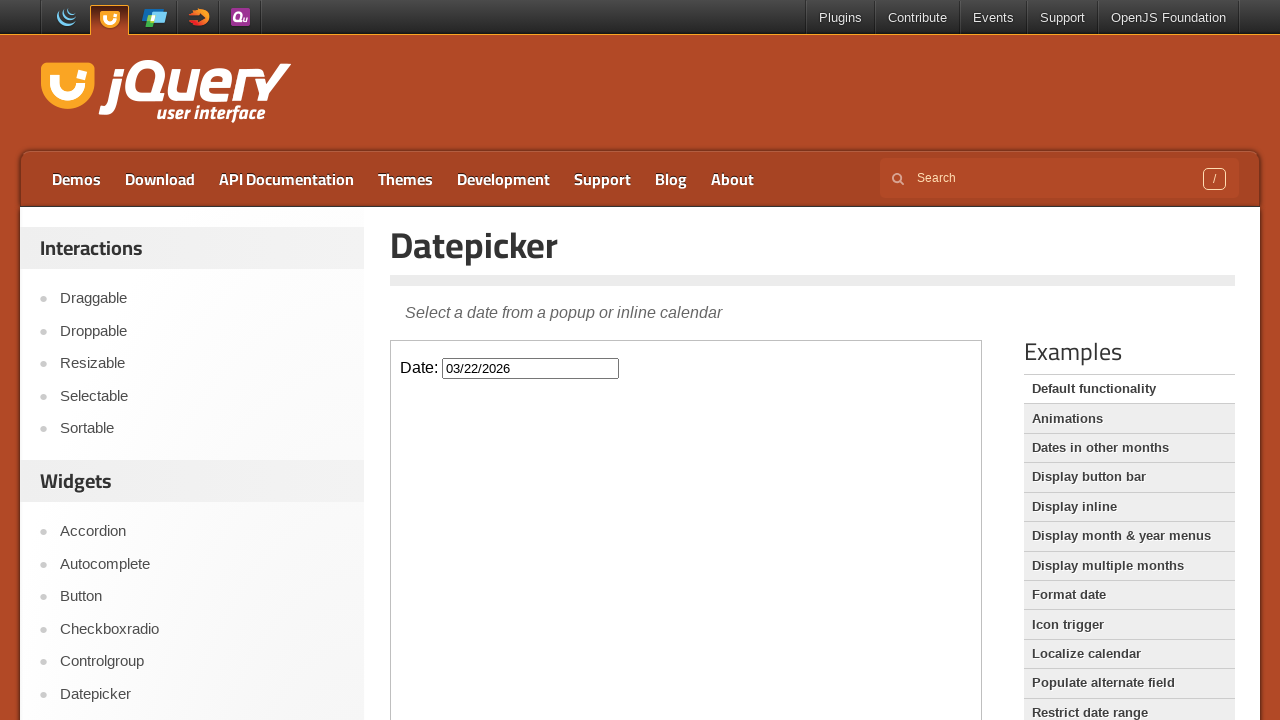